Tests e-commerce checkout flow by adding items to cart, proceeding to checkout, selecting country, and completing the order

Starting URL: https://rahulshettyacademy.com/seleniumPractise/#/

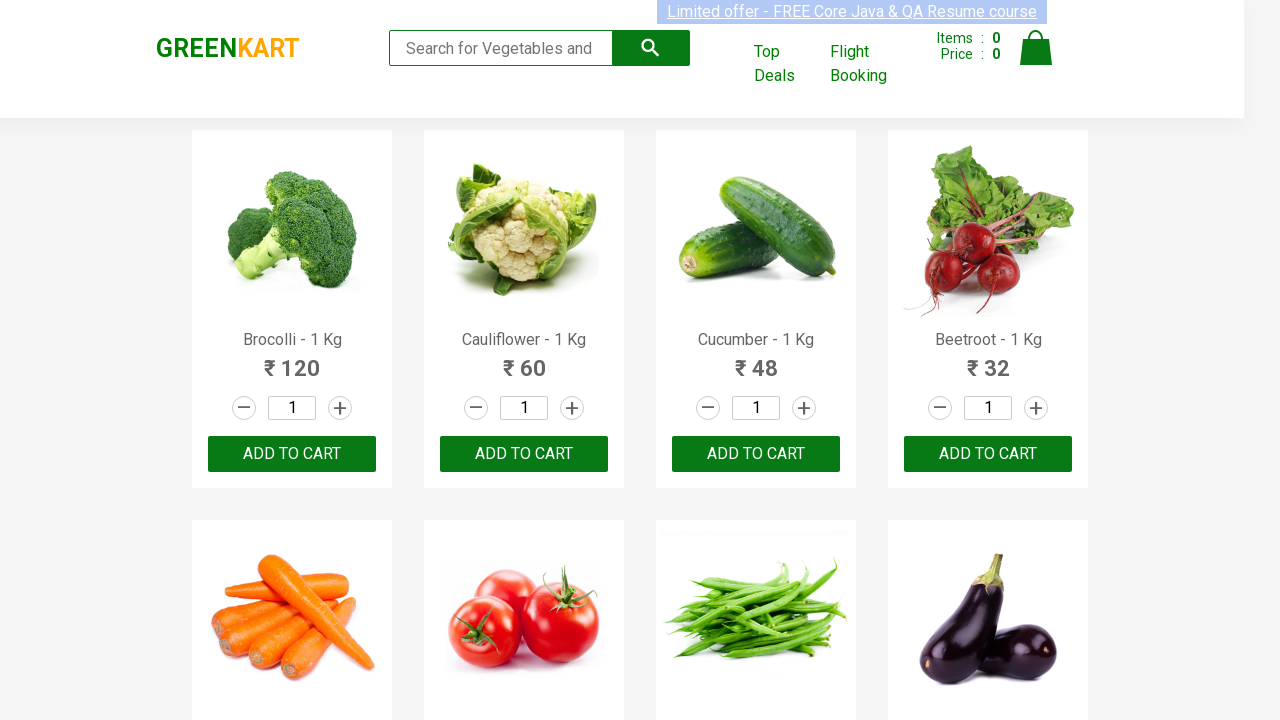

Added first item to cart by clicking ADD TO CART button (index 9) at (524, 360) on xpath=//button[text()="ADD TO CART"] >> nth=9
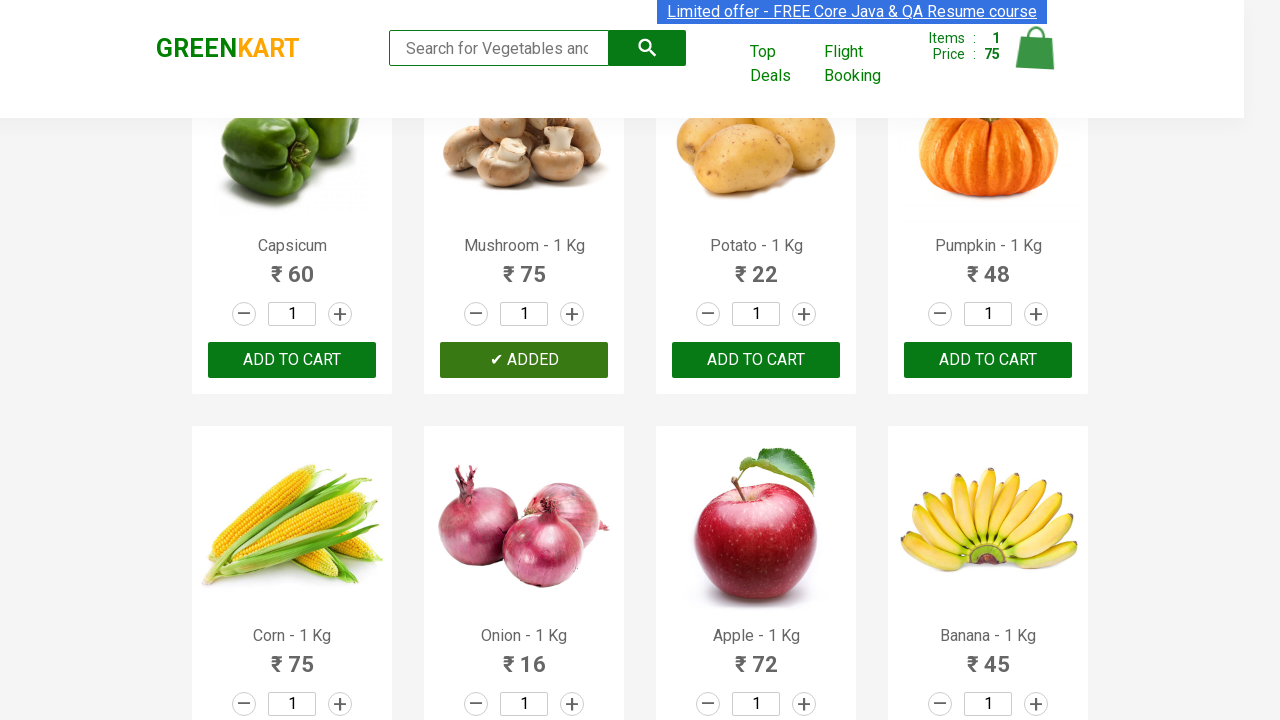

Added second item to cart by clicking ADD TO CART button (index 21) at (756, 360) on xpath=//button[text()="ADD TO CART"] >> nth=21
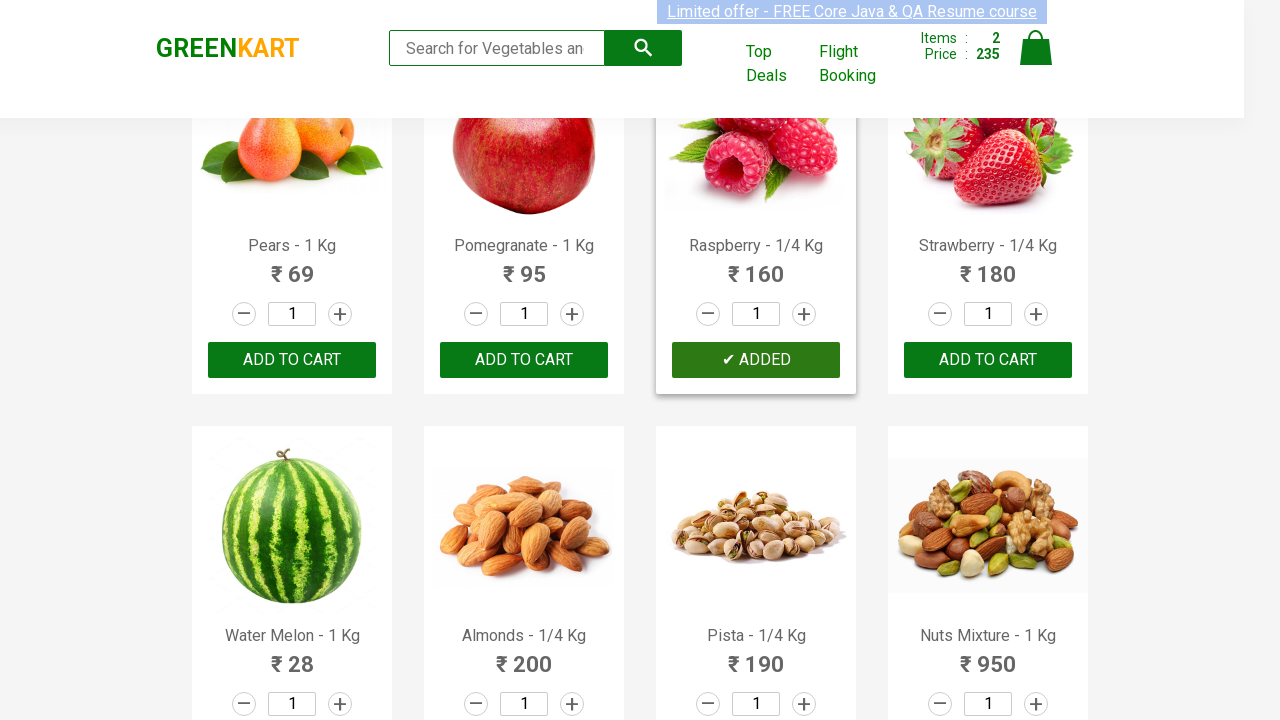

Added third item to cart by clicking ADD TO CART button (index 27) at (524, 569) on xpath=//button[text()="ADD TO CART"] >> nth=27
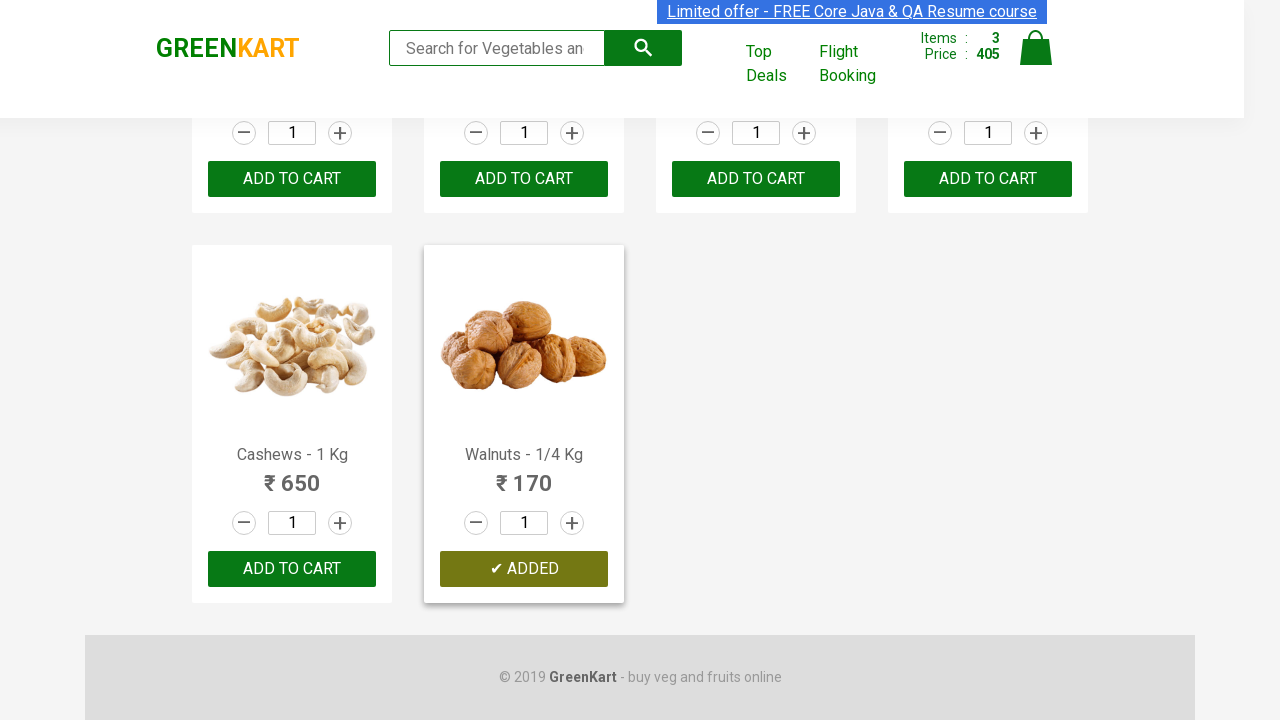

Clicked cart icon to view cart at (1036, 48) on img[alt="Cart"]
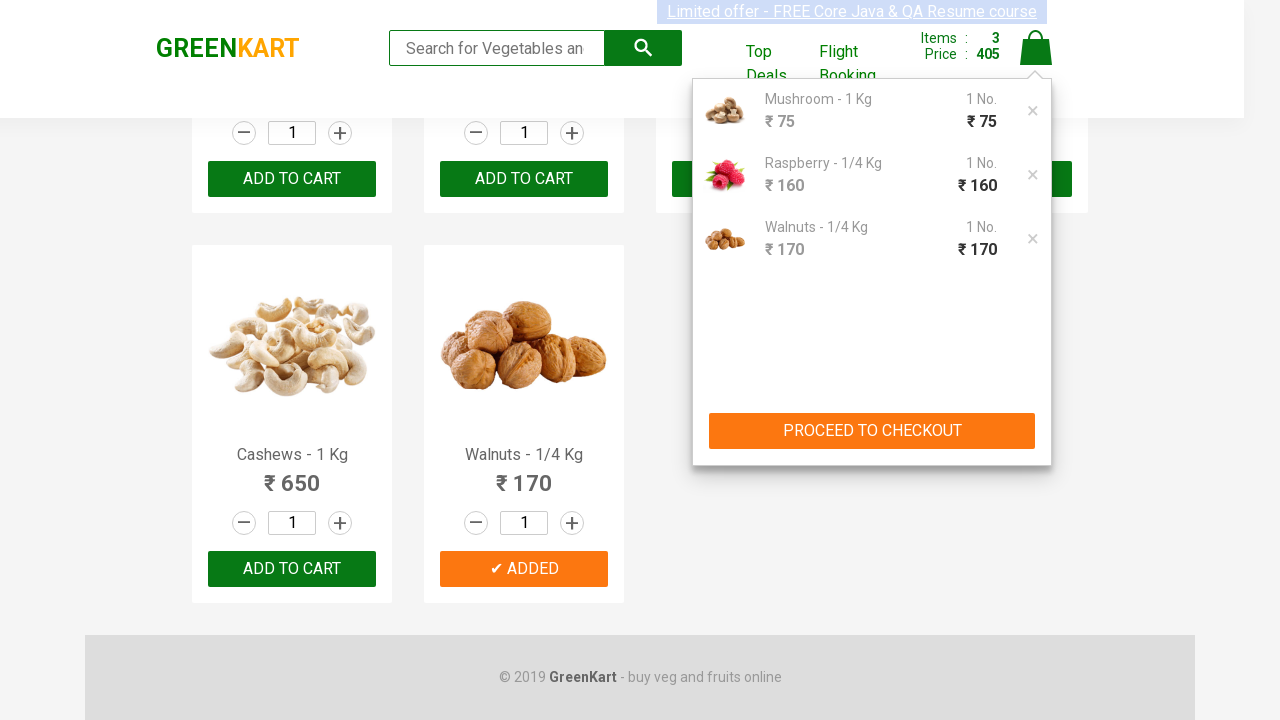

Clicked PROCEED TO CHECKOUT button at (872, 431) on xpath=//button[text()="PROCEED TO CHECKOUT"]
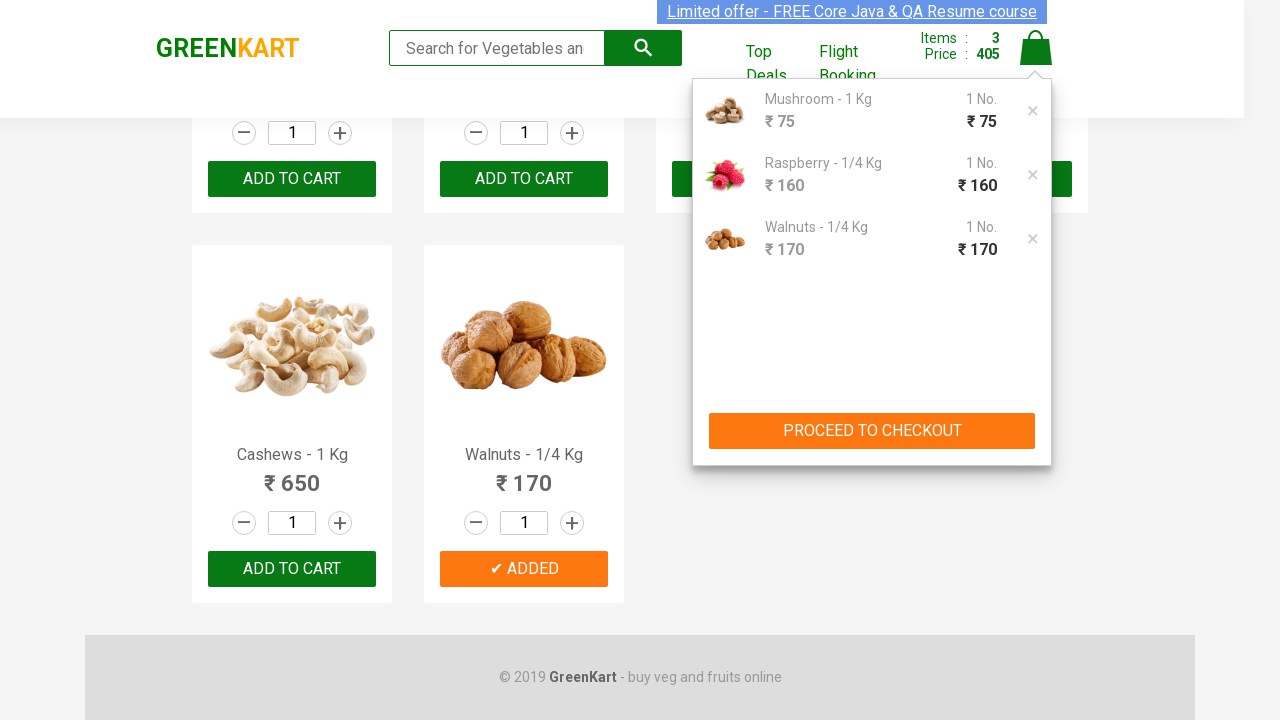

Clicked Place Order button at (1036, 562) on xpath=//button[text()="Place Order"]
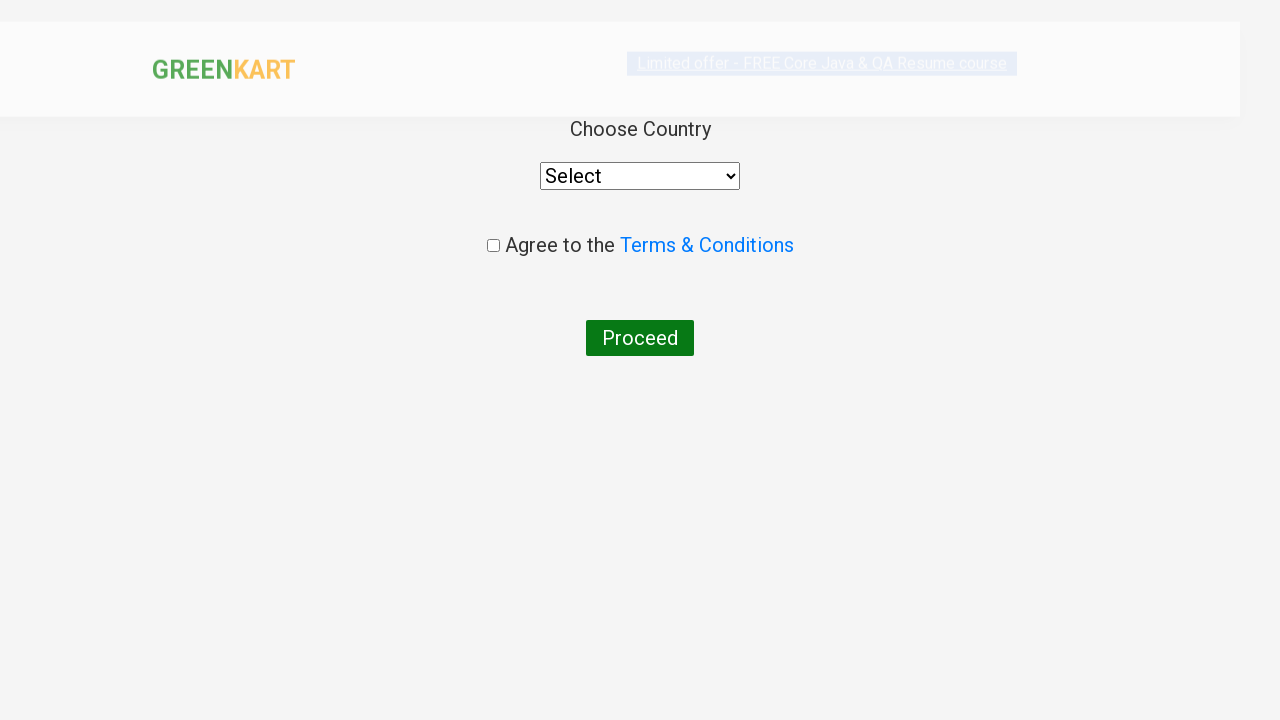

Removed disabled attribute from dropdown options
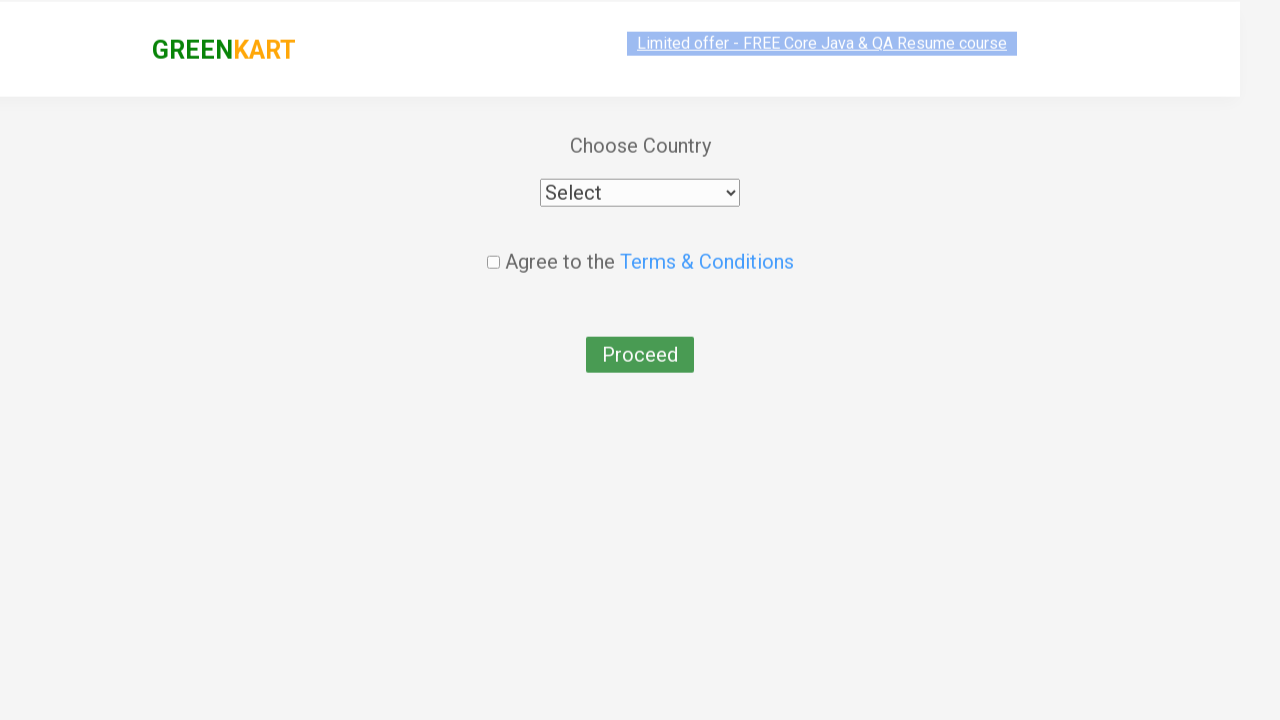

Selected 'India' from country dropdown on select
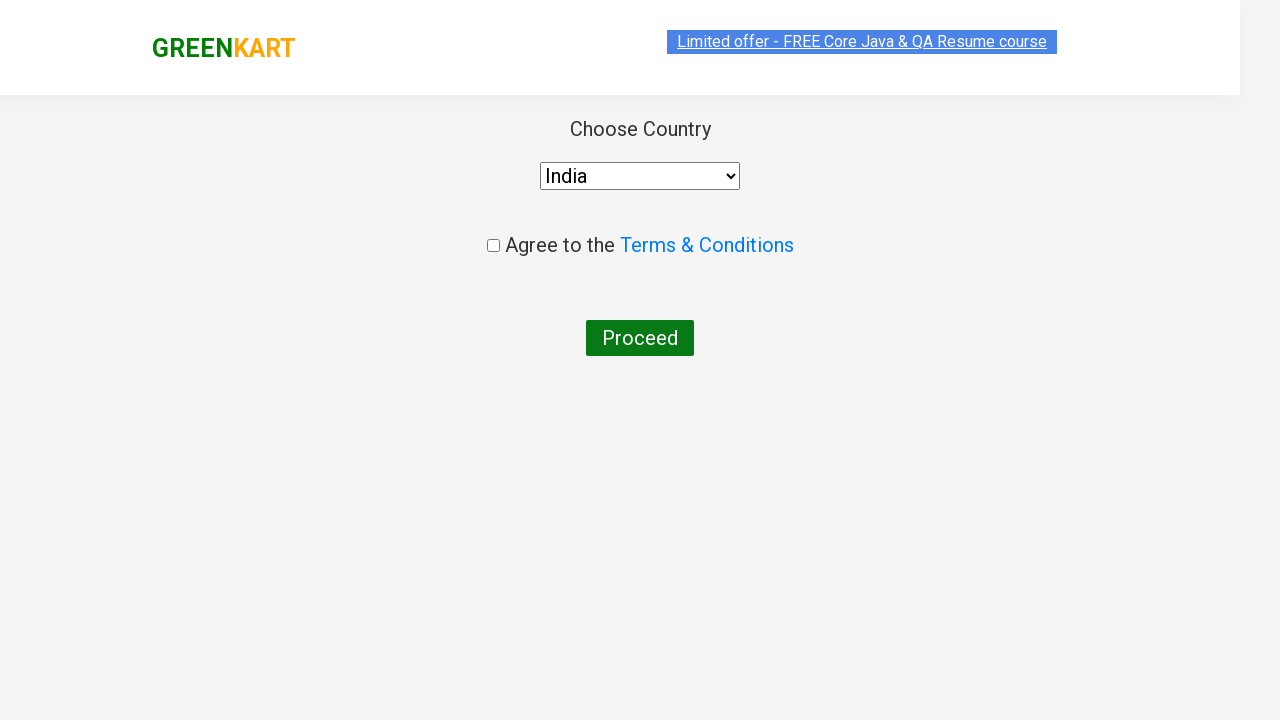

Checked terms and conditions checkbox at (493, 246) on [type="checkbox"]
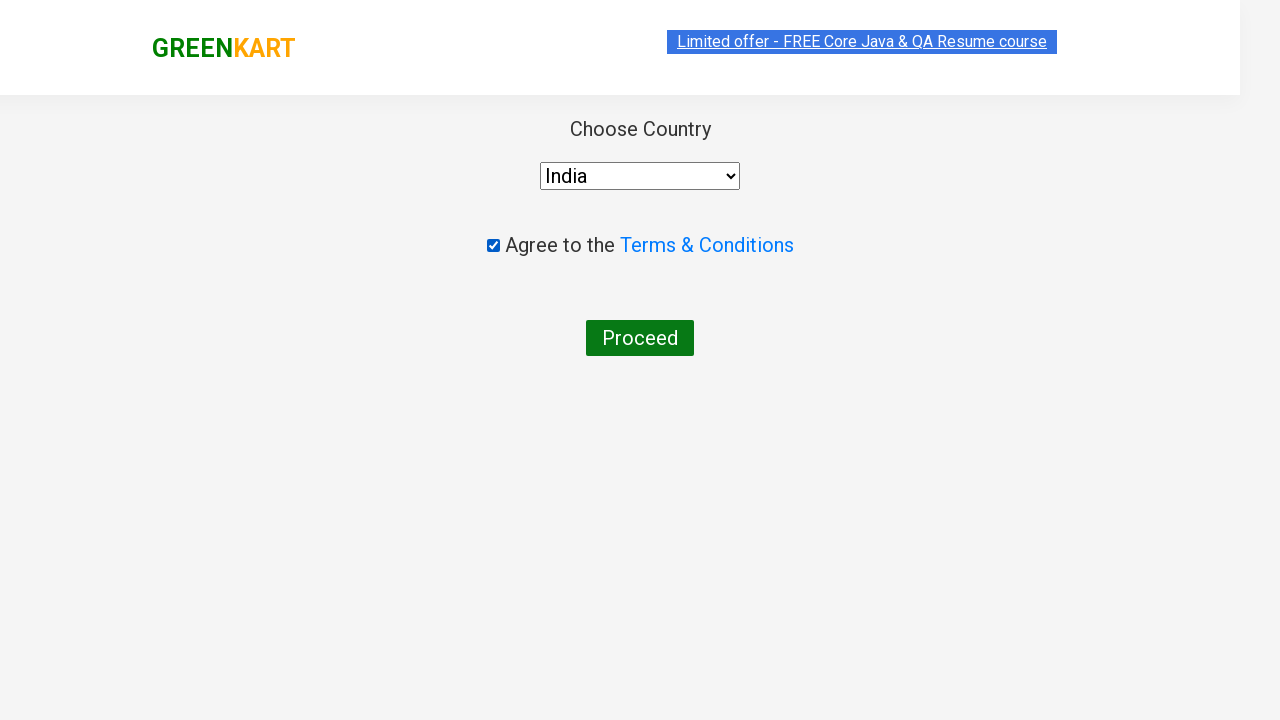

Clicked Proceed button to complete order at (640, 338) on xpath=//button[text()="Proceed"]
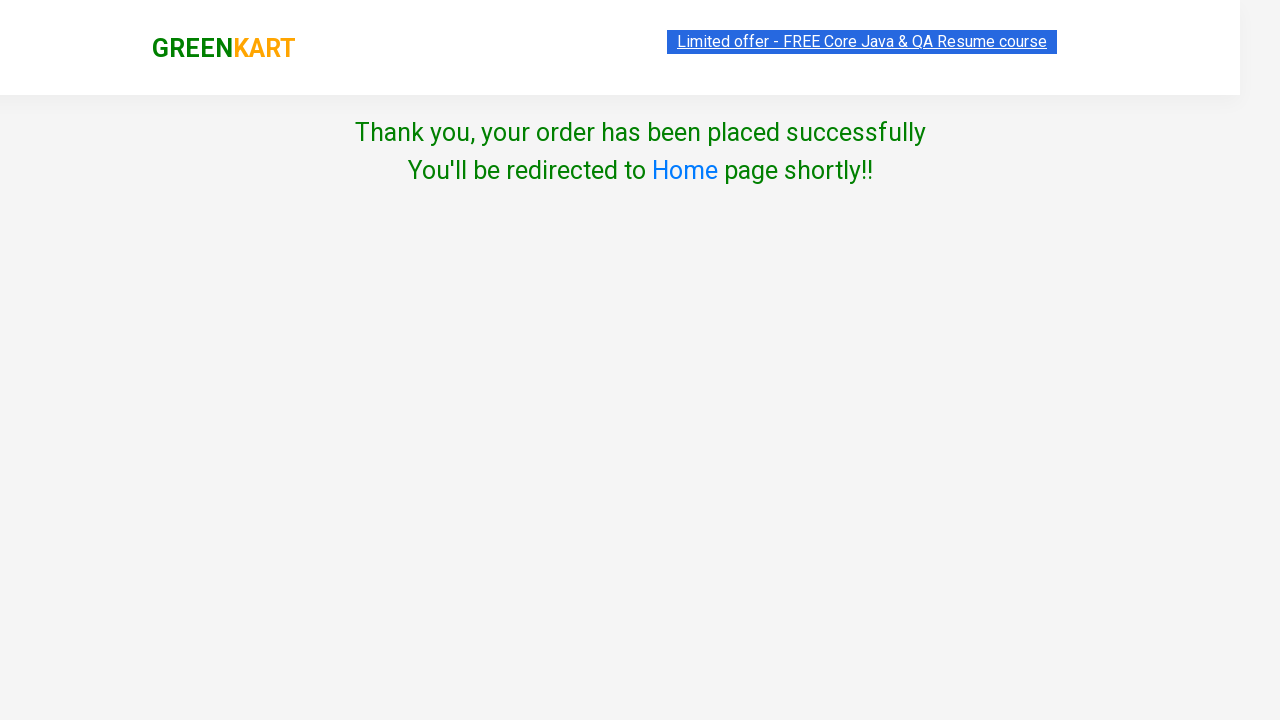

Order completed successfully - thank you message displayed
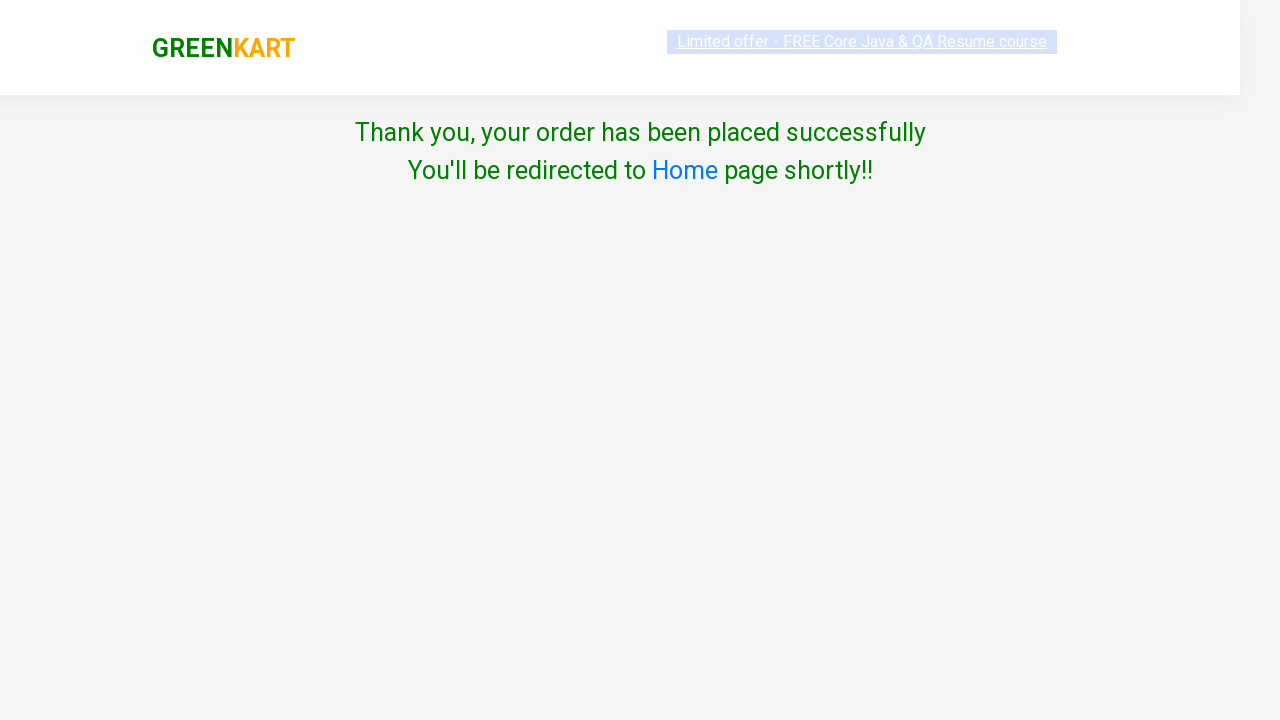

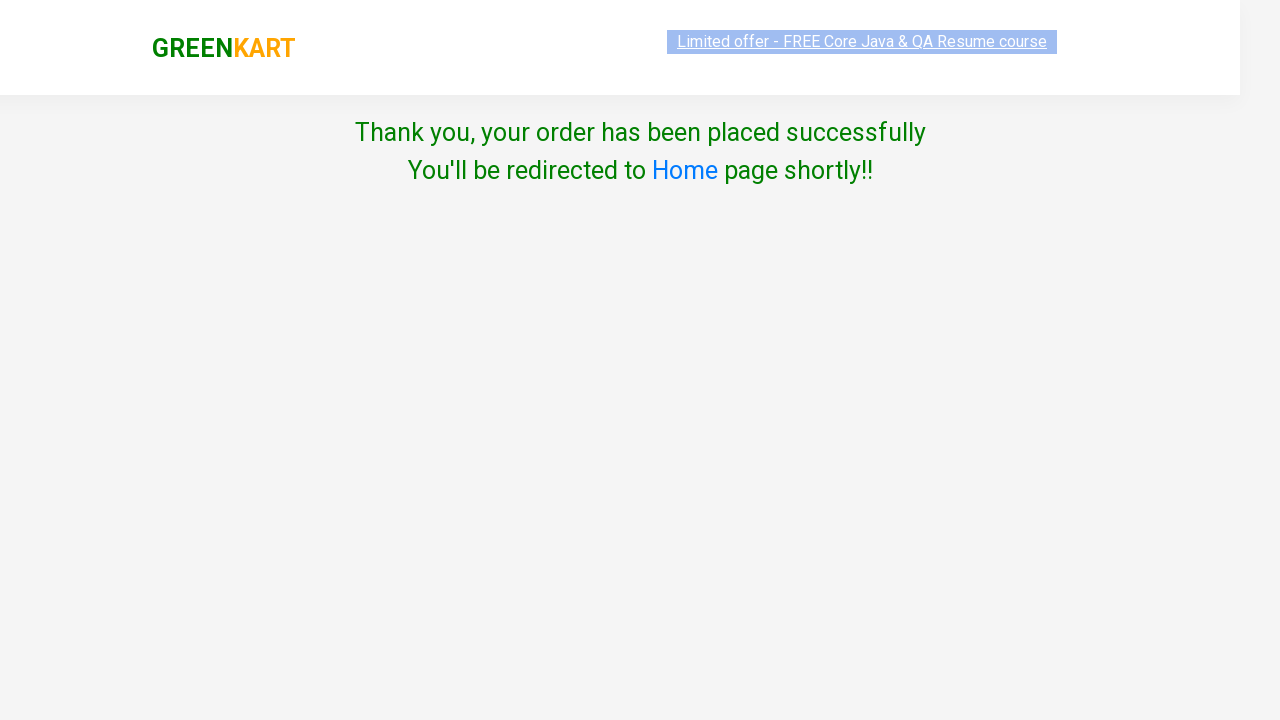